Tests GitHub homepage navigation in mobile view by opening the hamburger menu and clicking Sign up to verify the registration page loads

Starting URL: https://github.com/

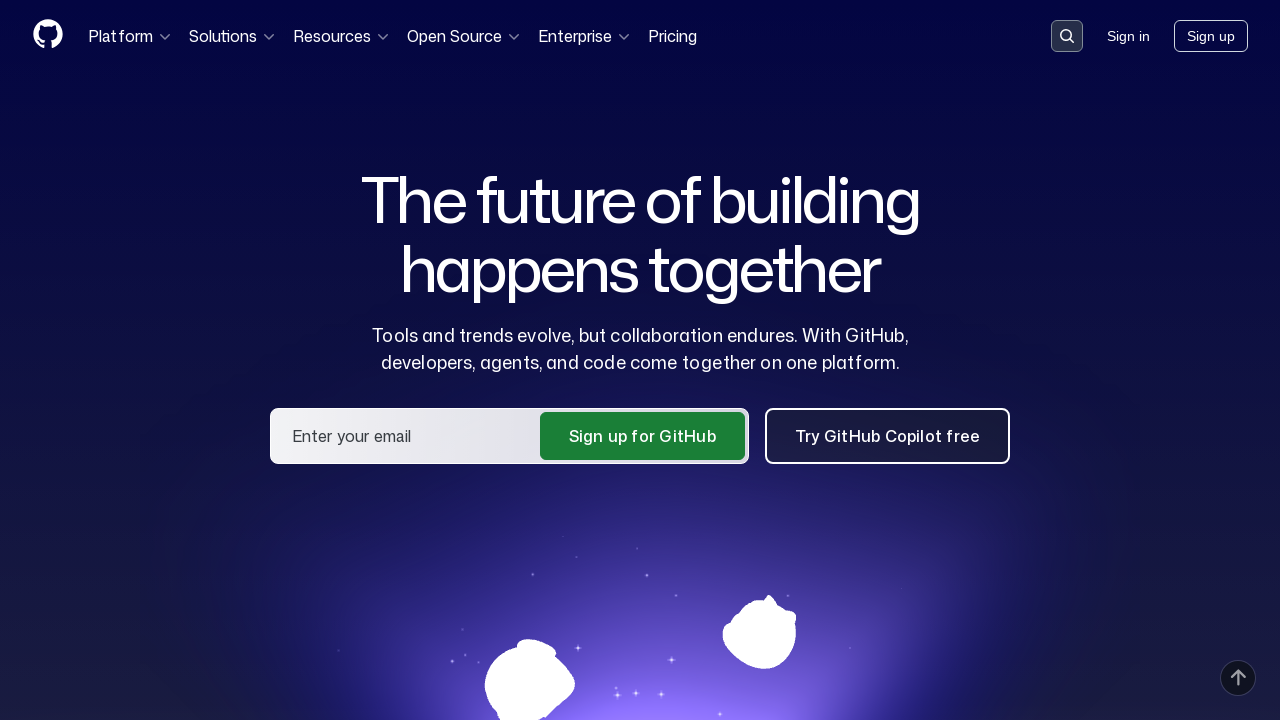

Set mobile viewport to 375x812
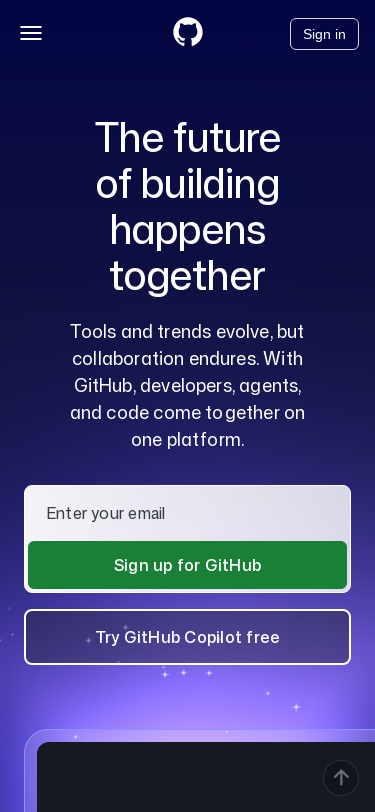

Clicked hamburger menu button at (31, 32) on button:has(span):visible
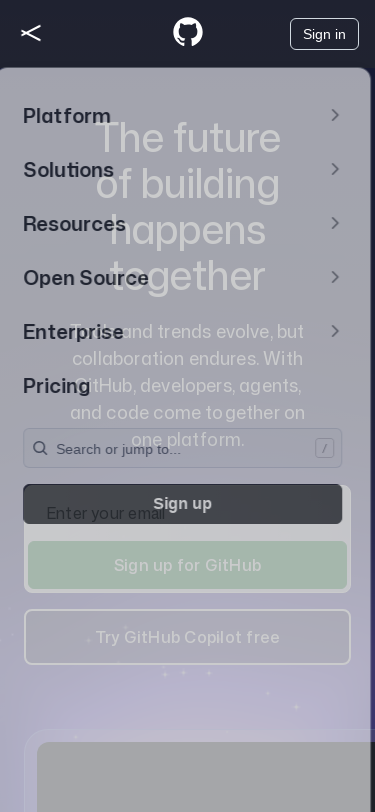

Clicked Sign up link in hamburger menu at (188, 504) on text='Sign up'
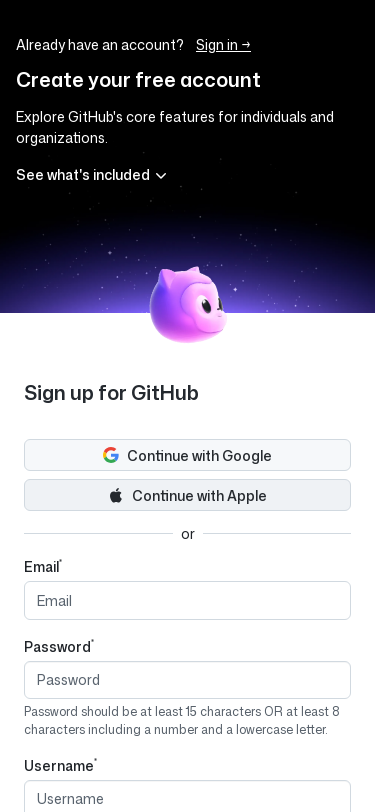

Registration page loaded - verified 'Create your free account' text present
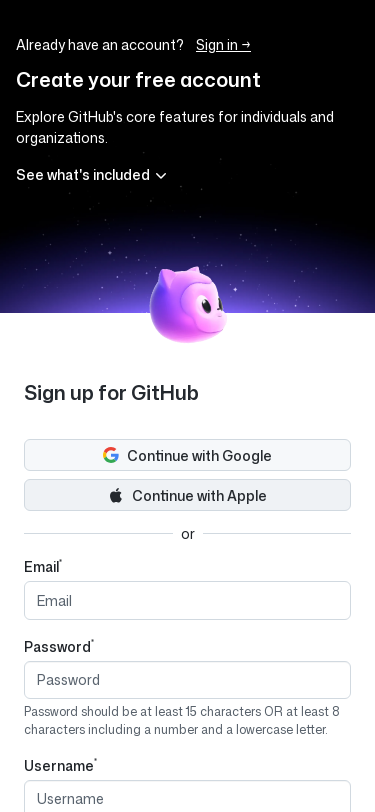

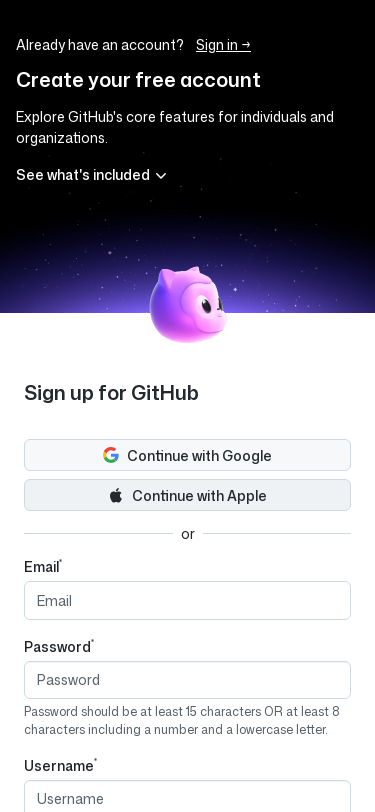